Tests double-click functionality by double-clicking a div element to change its background color from blue to yellow

Starting URL: http://api.jquery.com/dblclick/

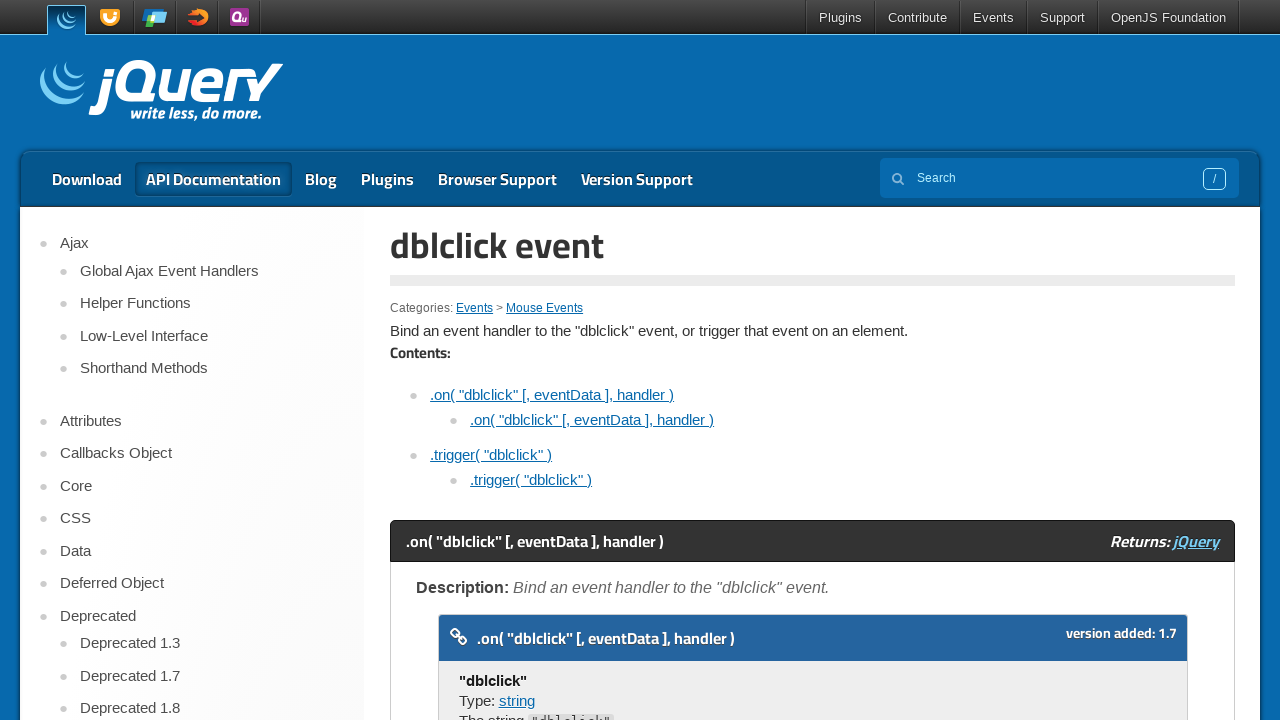

Located the iframe containing the demo
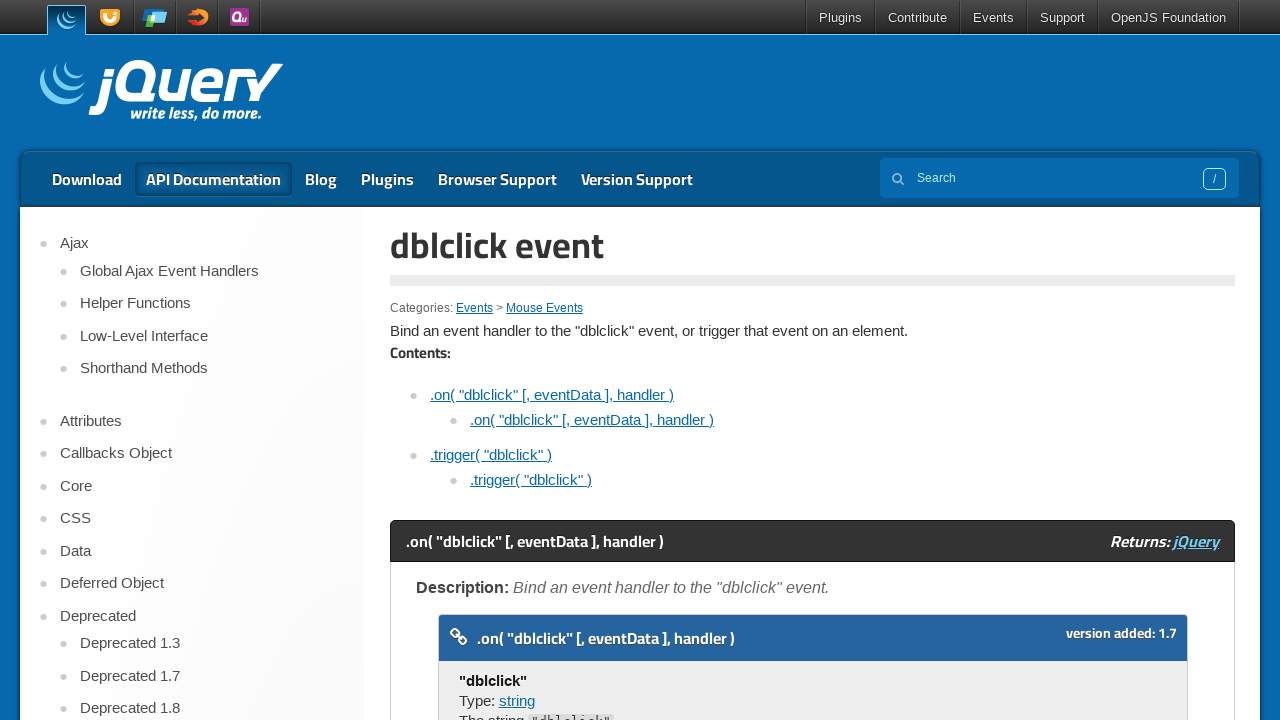

Double-clicked the div element to change its background color from blue to yellow at (478, 360) on iframe >> nth=0 >> internal:control=enter-frame >> div >> nth=0
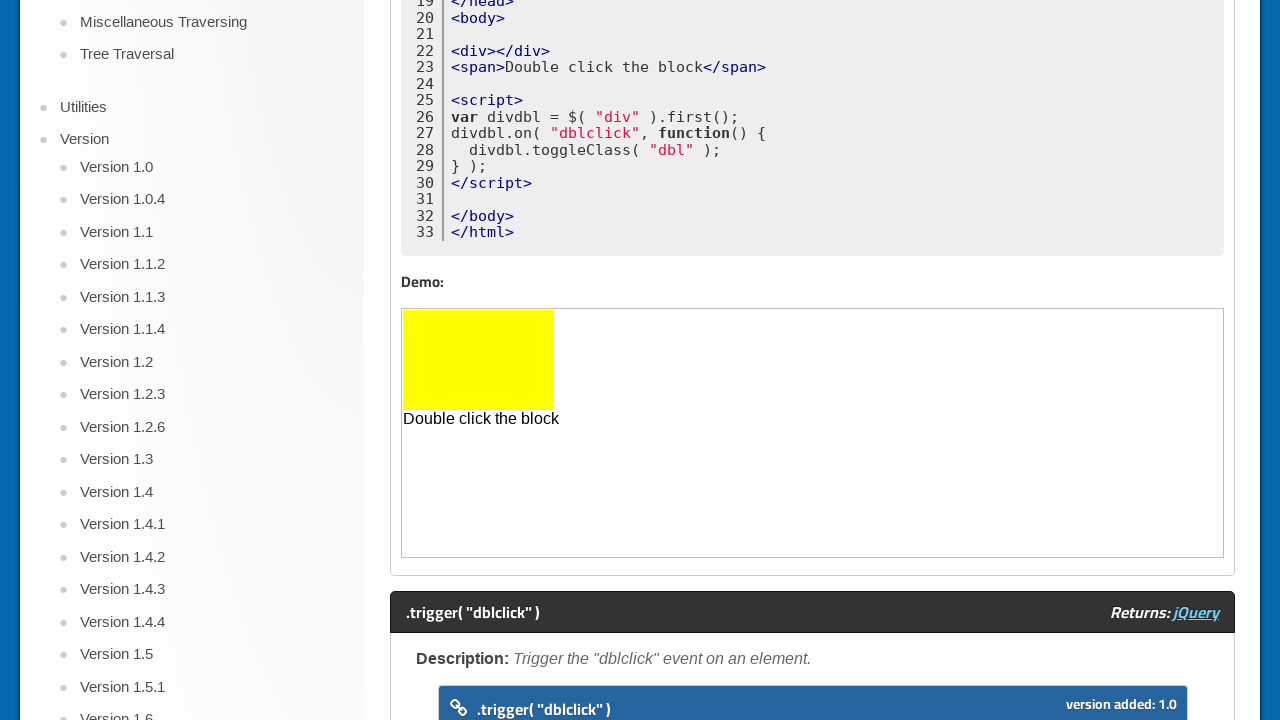

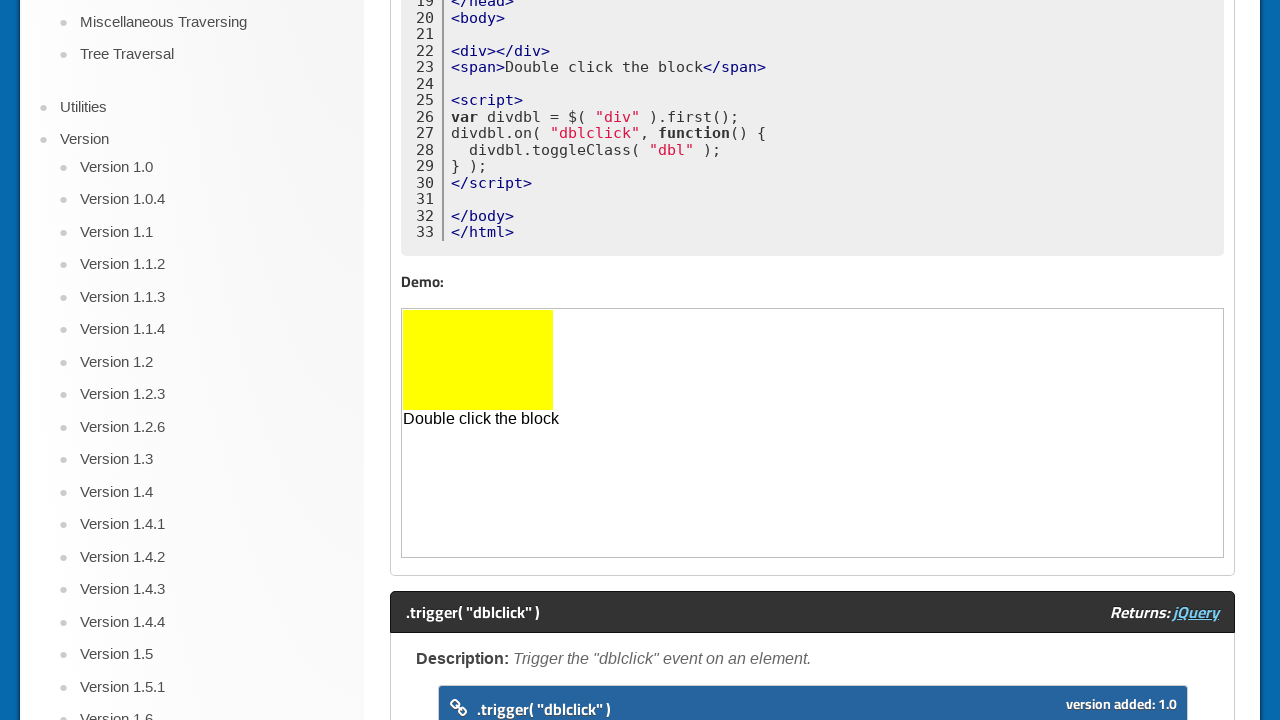